Tests navigation to phone category and verifies the Add to Cart button is displayed on a product page

Starting URL: https://www.demoblaze.com

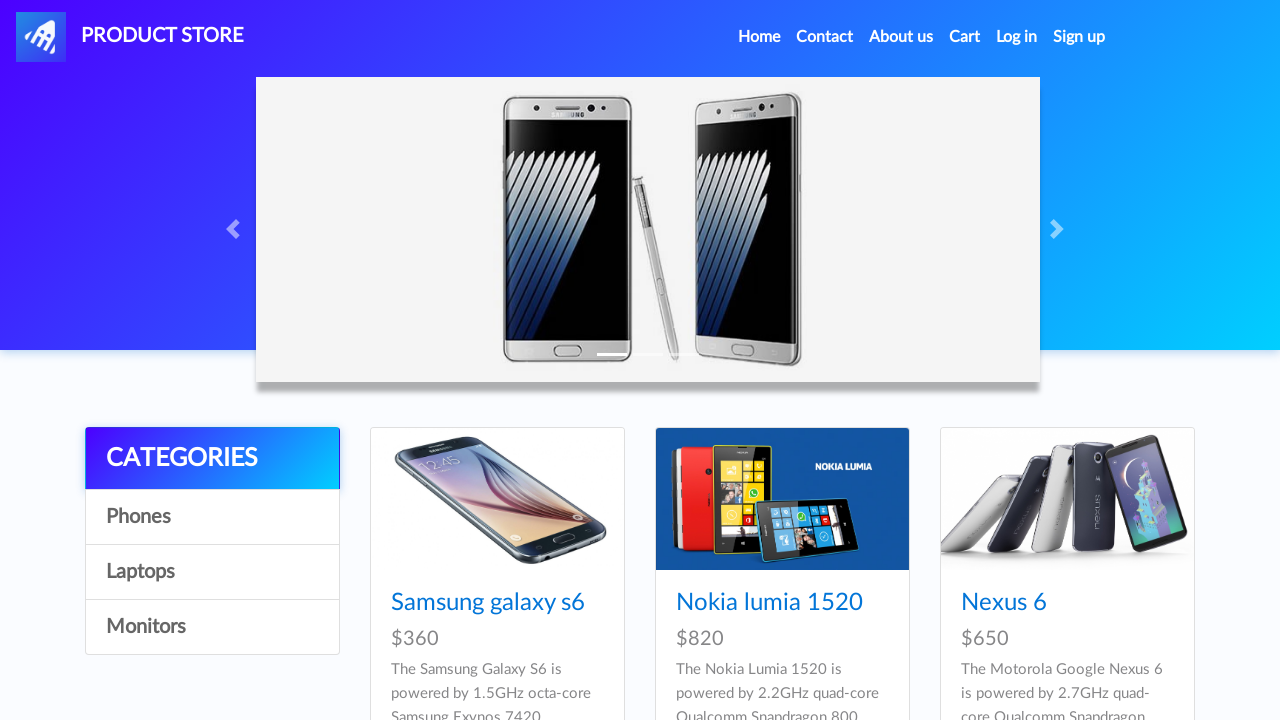

Clicked on Phones category at (212, 627) on xpath=//div[@class='list-group']/a[4]
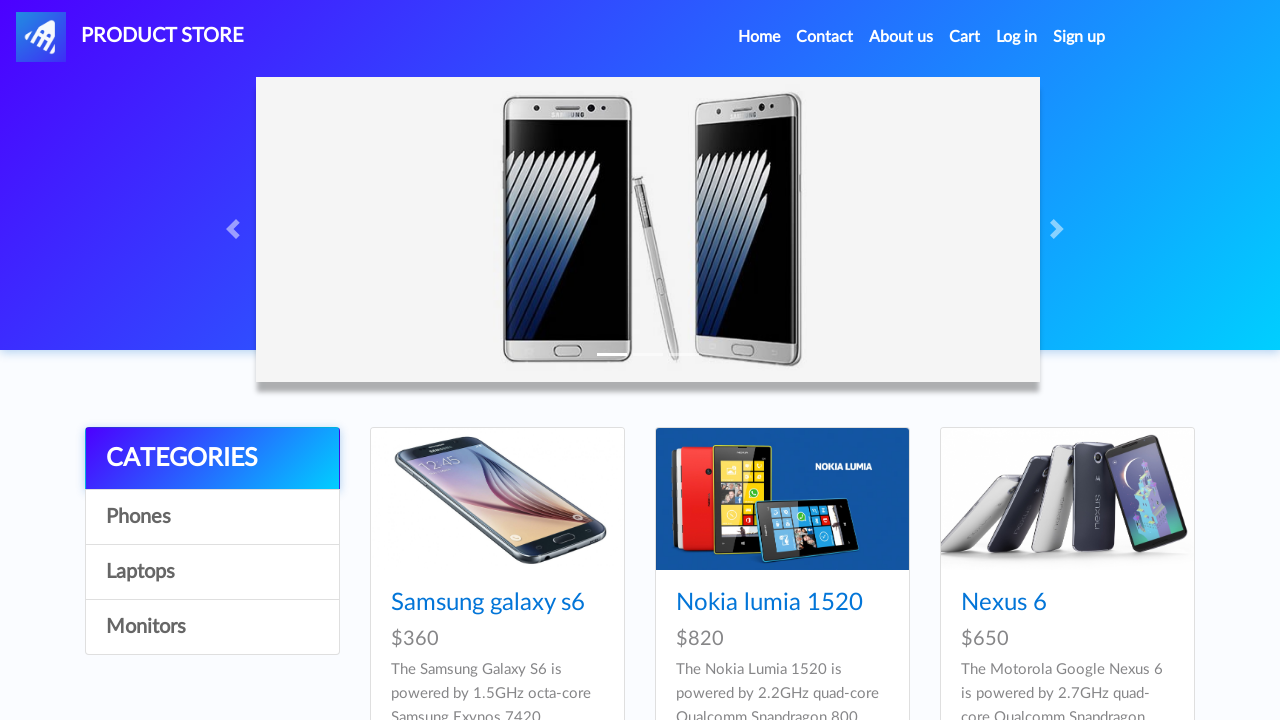

Product with id 10 loaded in Phones category
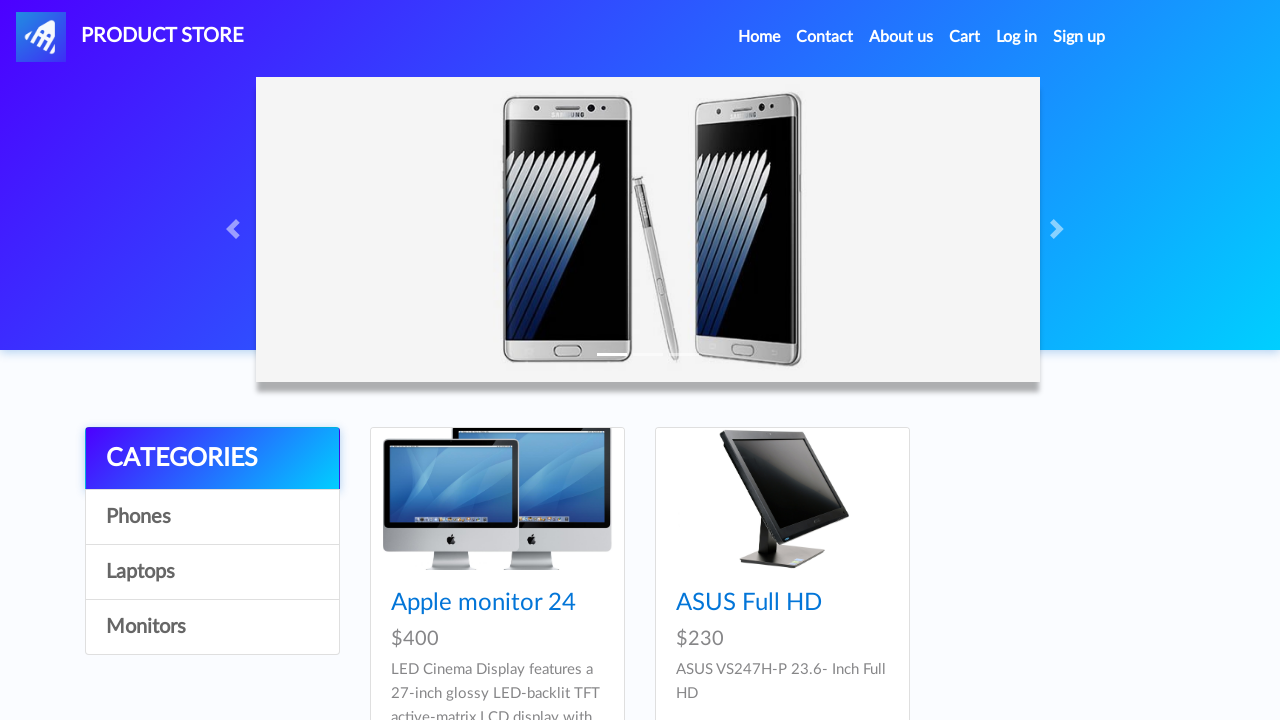

Clicked on product with id 10 at (484, 603) on xpath=//div[@class='card-block']/h4[1]/a[@href='prod.html?idp_=10']
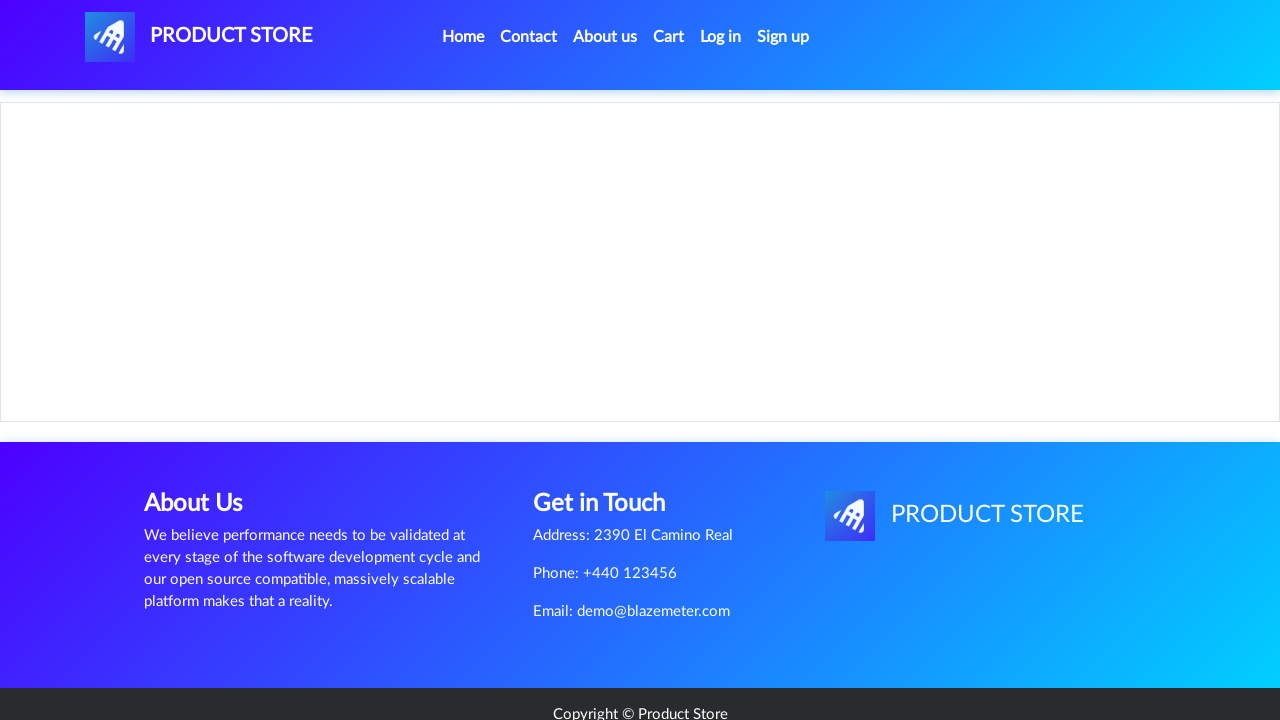

Add to Cart button is displayed on product page
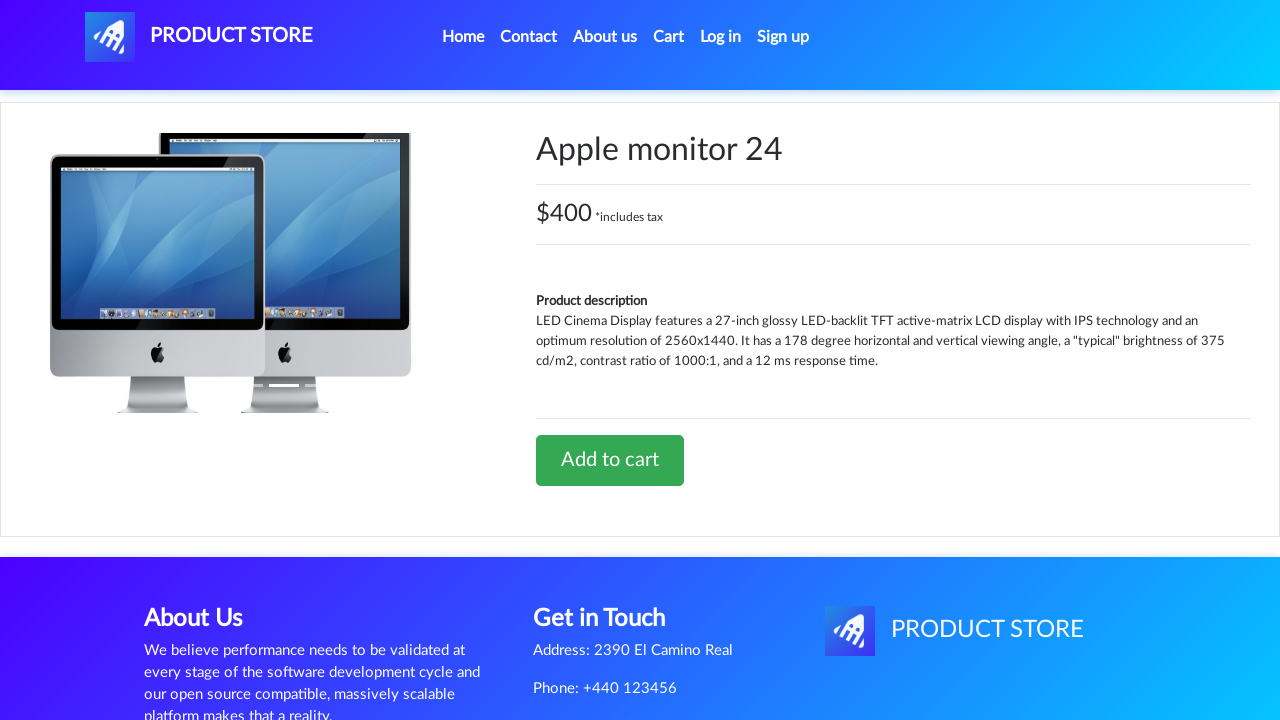

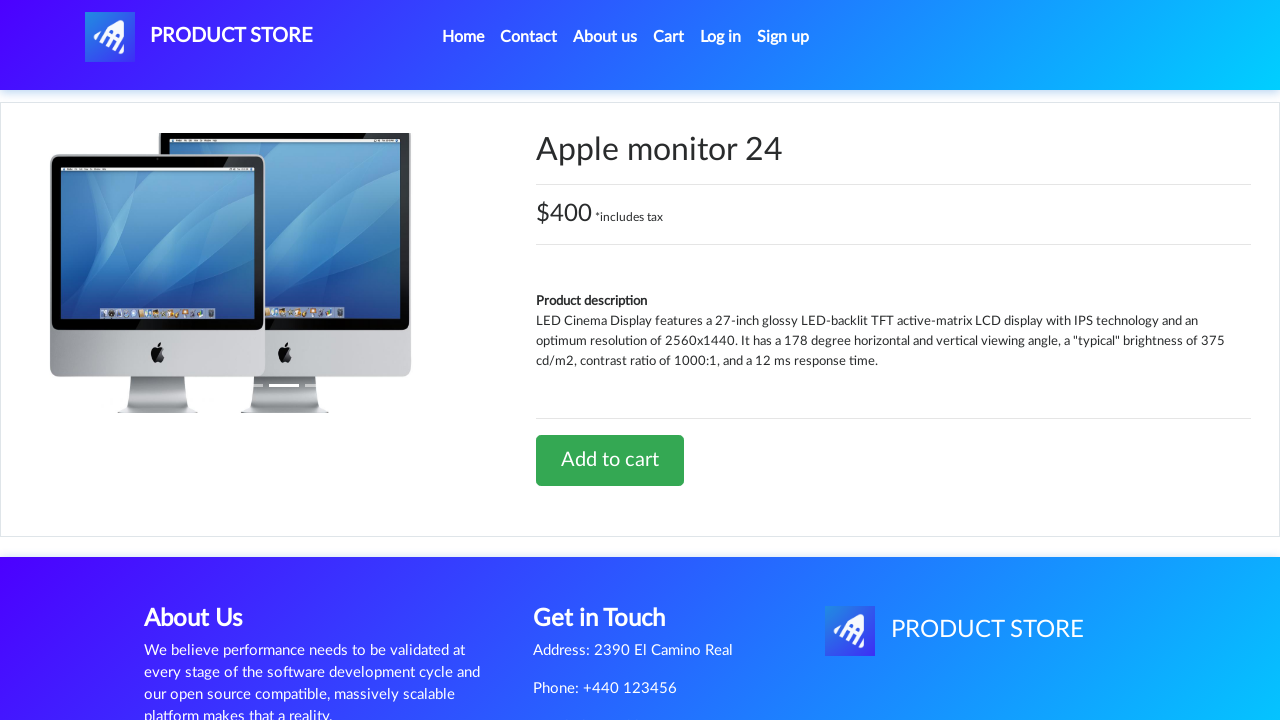